Tests file download functionality by navigating to a demo page and clicking the download button to initiate a file download.

Starting URL: http://demo.automationtesting.in/FileDownload.html

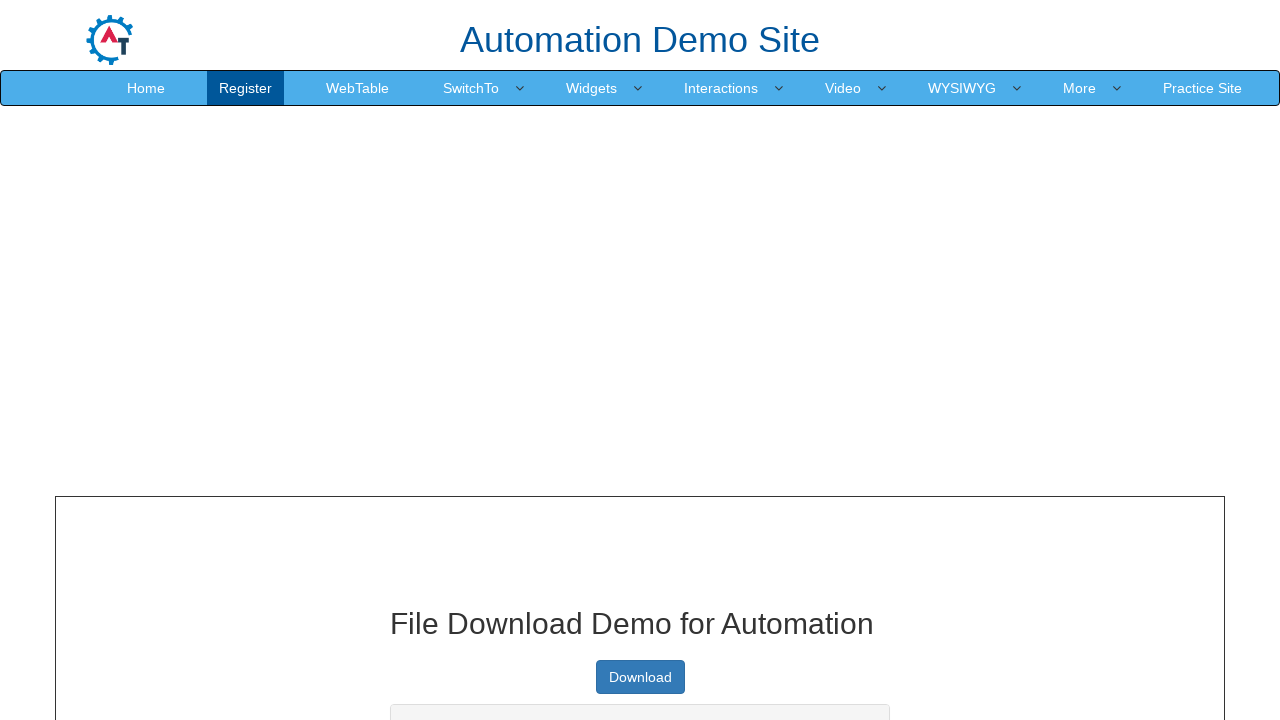

Clicked the download button to initiate file download at (640, 677) on a[type='button']
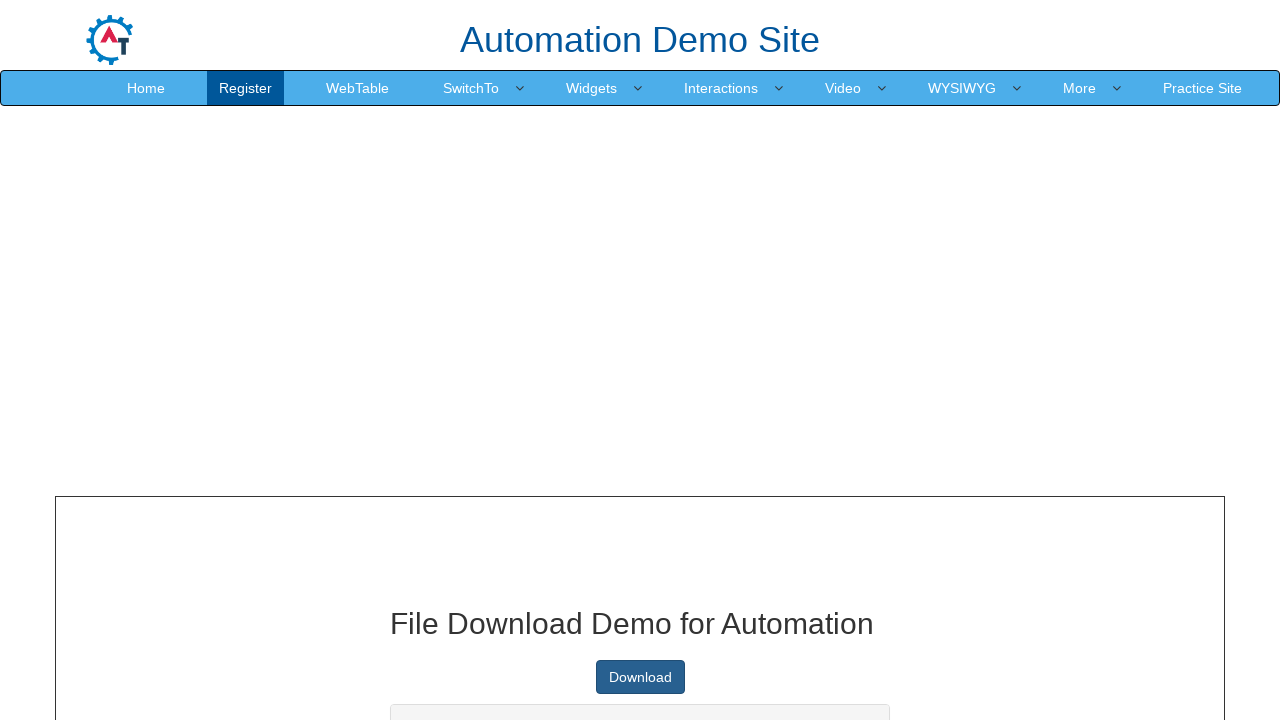

Waited 2 seconds for file download to complete
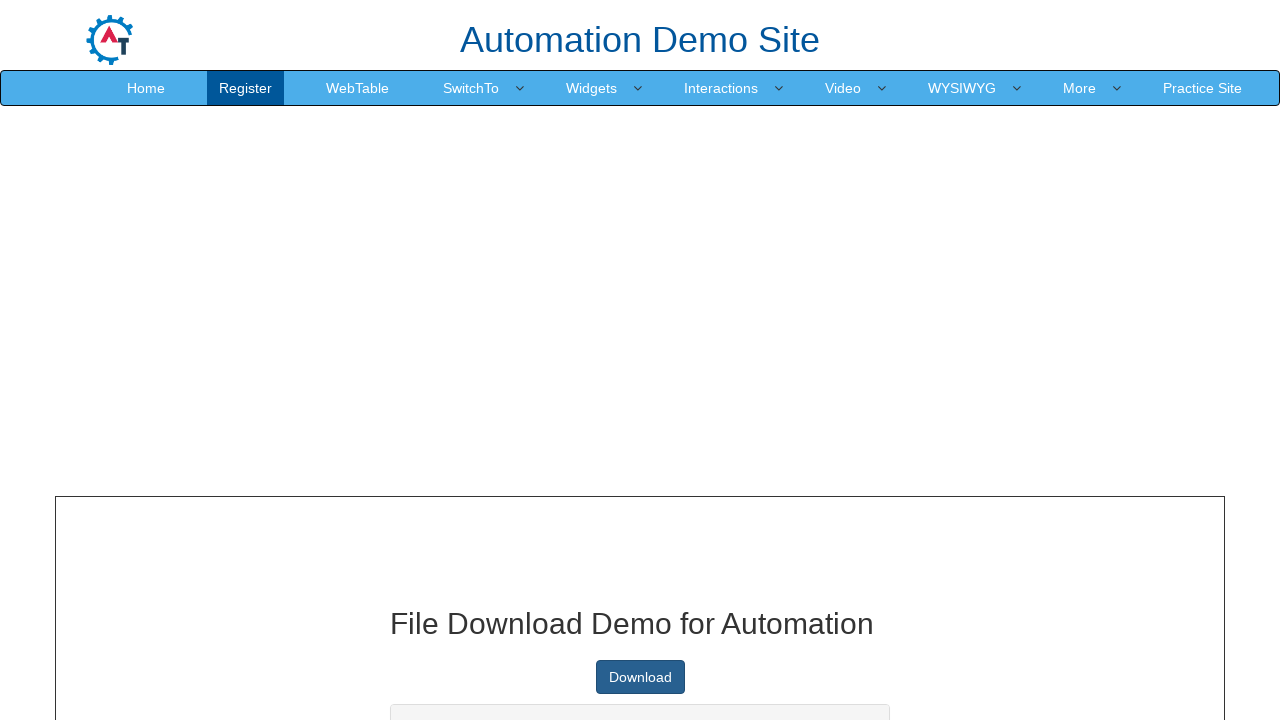

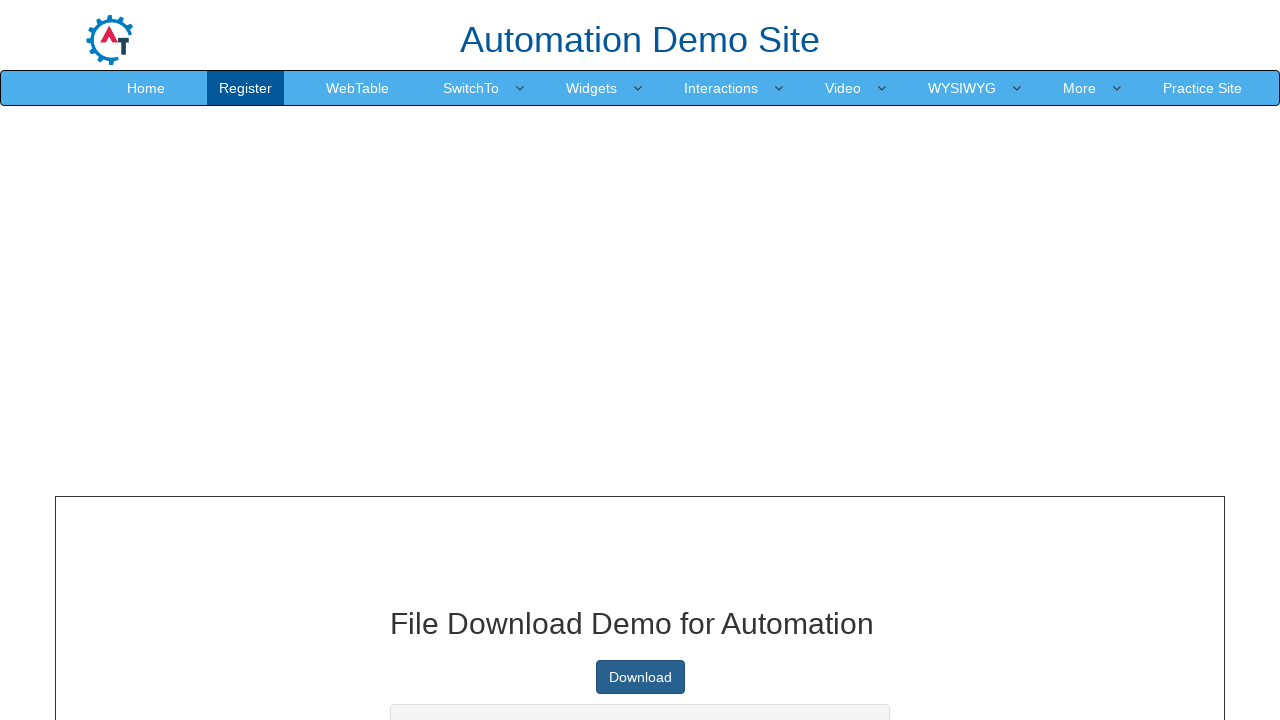